Tests selecting all choices in a jQuery combo tree dropdown by clicking through all available options

Starting URL: https://www.jqueryscript.net/demo/Drop-Down-Combo-Tree/

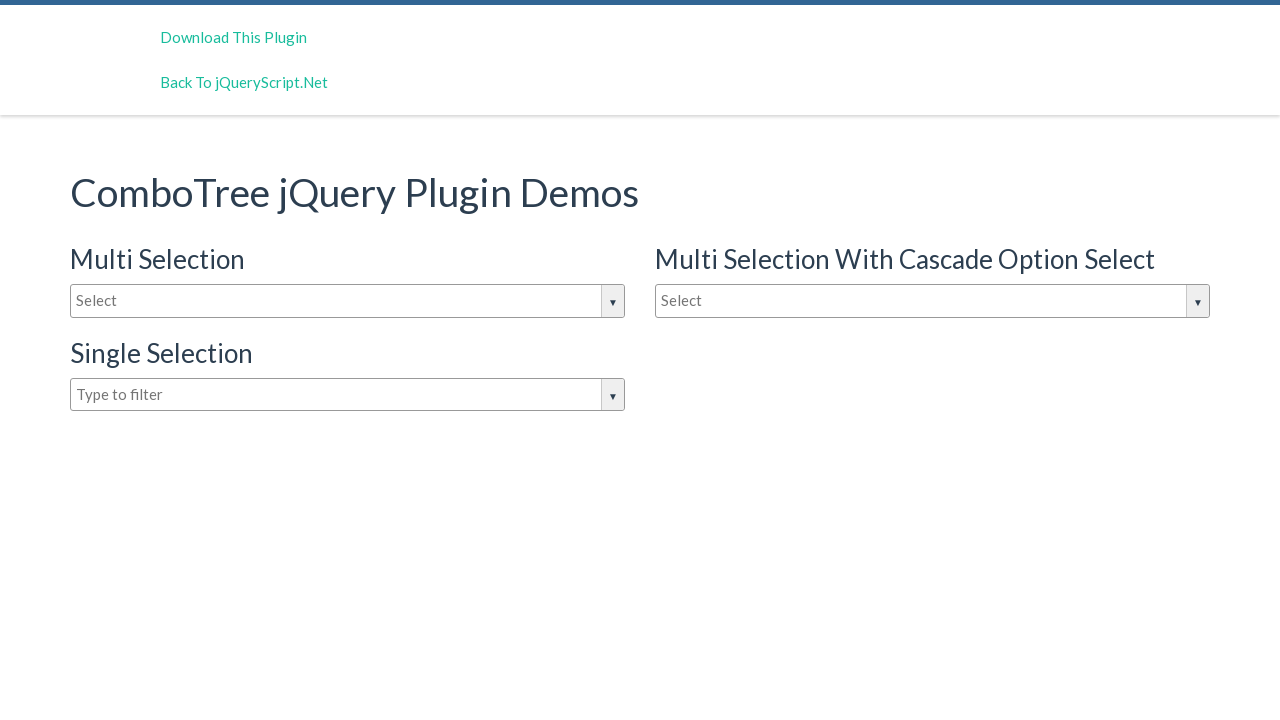

Clicked on the jQuery combo tree dropdown to open it at (348, 301) on #justAnInputBox
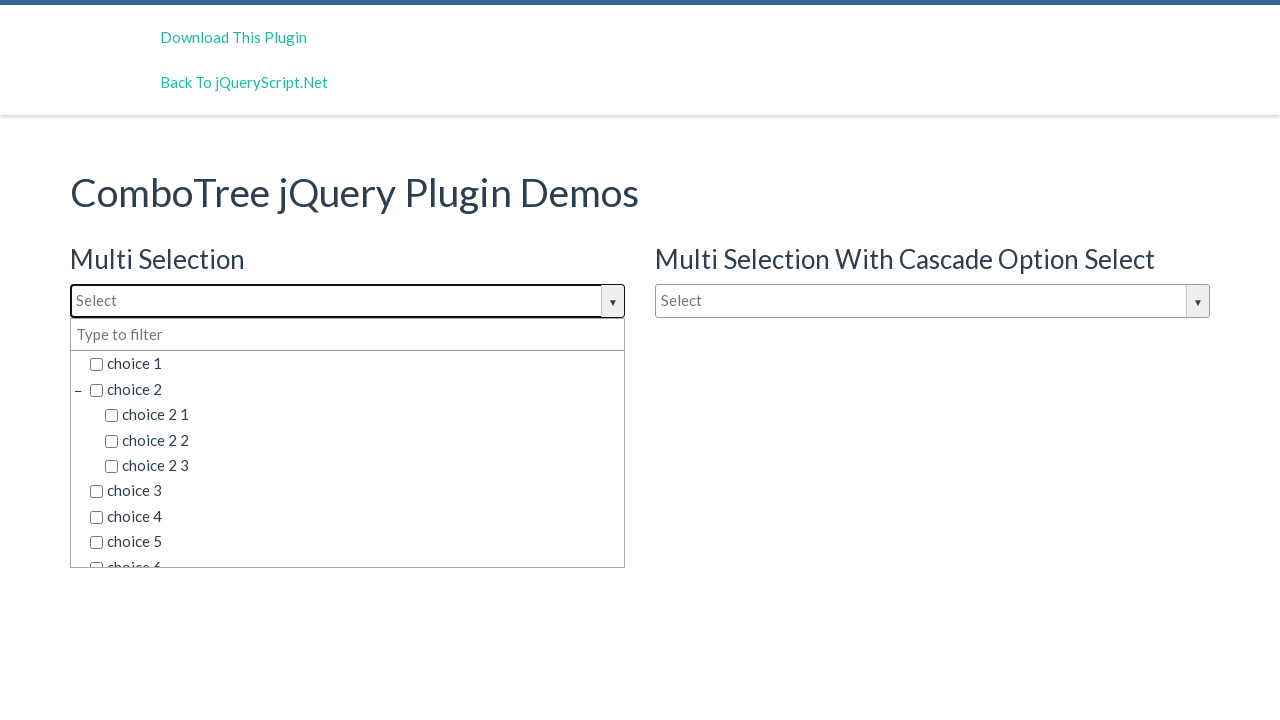

Dropdown opened and choice items became visible
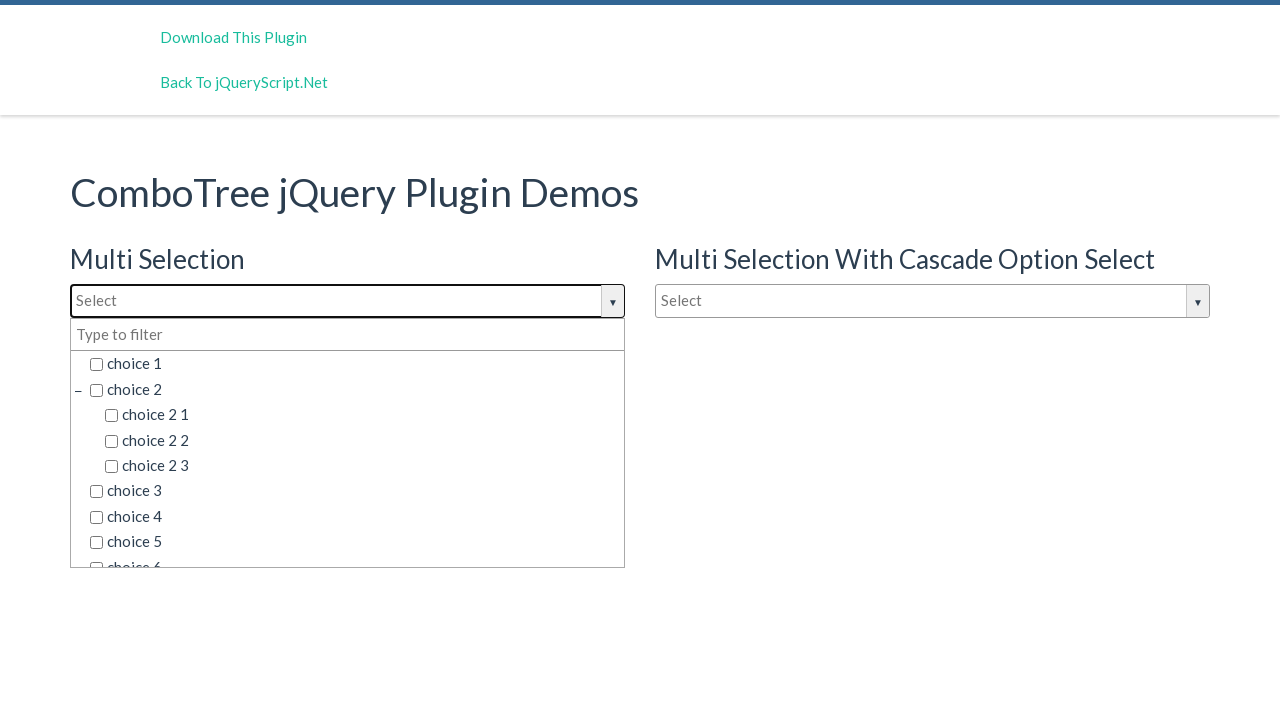

Clicked on a dropdown choice option at (355, 364) on span.comboTreeItemTitle >> nth=0
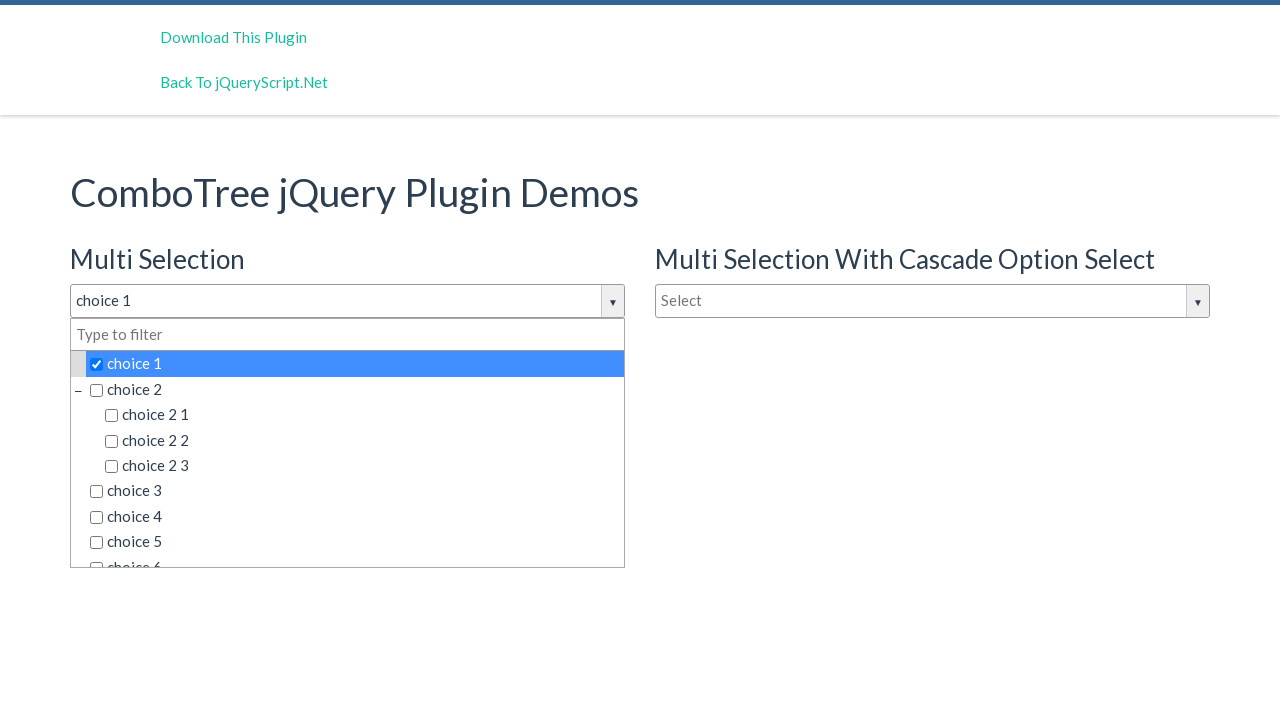

Clicked on a dropdown choice option at (355, 389) on span.comboTreeItemTitle >> nth=1
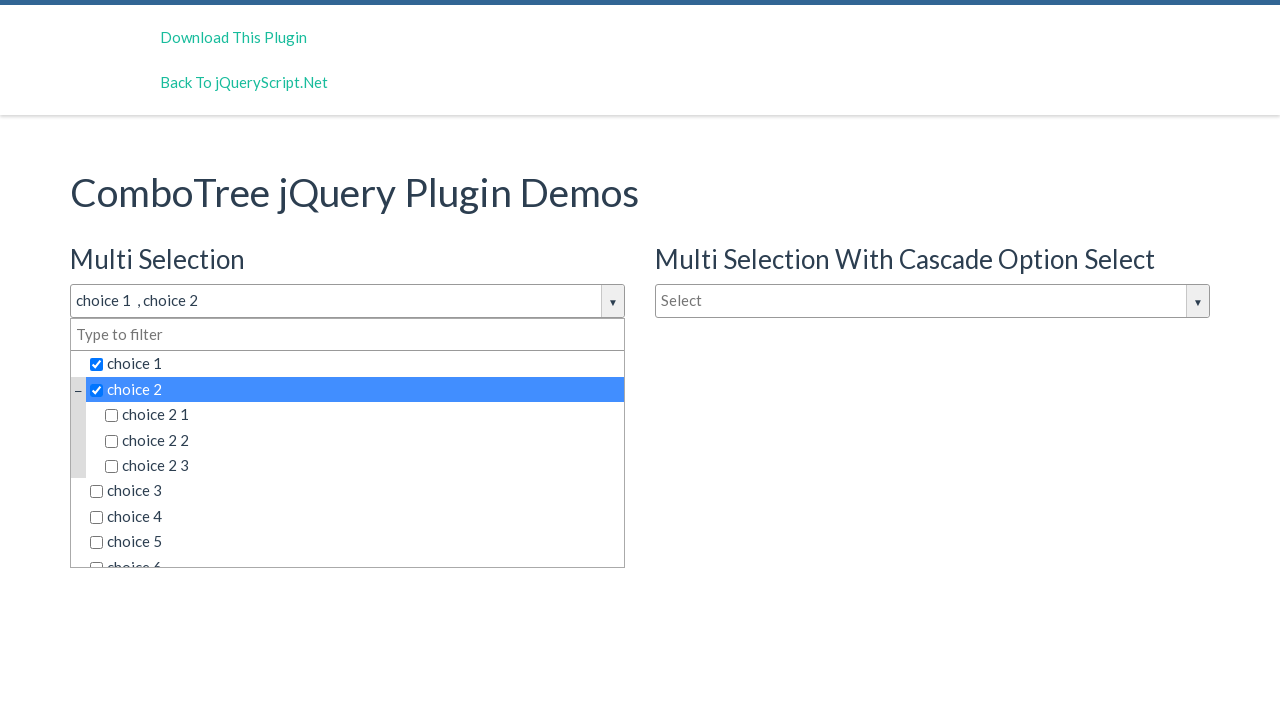

Clicked on a dropdown choice option at (362, 415) on span.comboTreeItemTitle >> nth=2
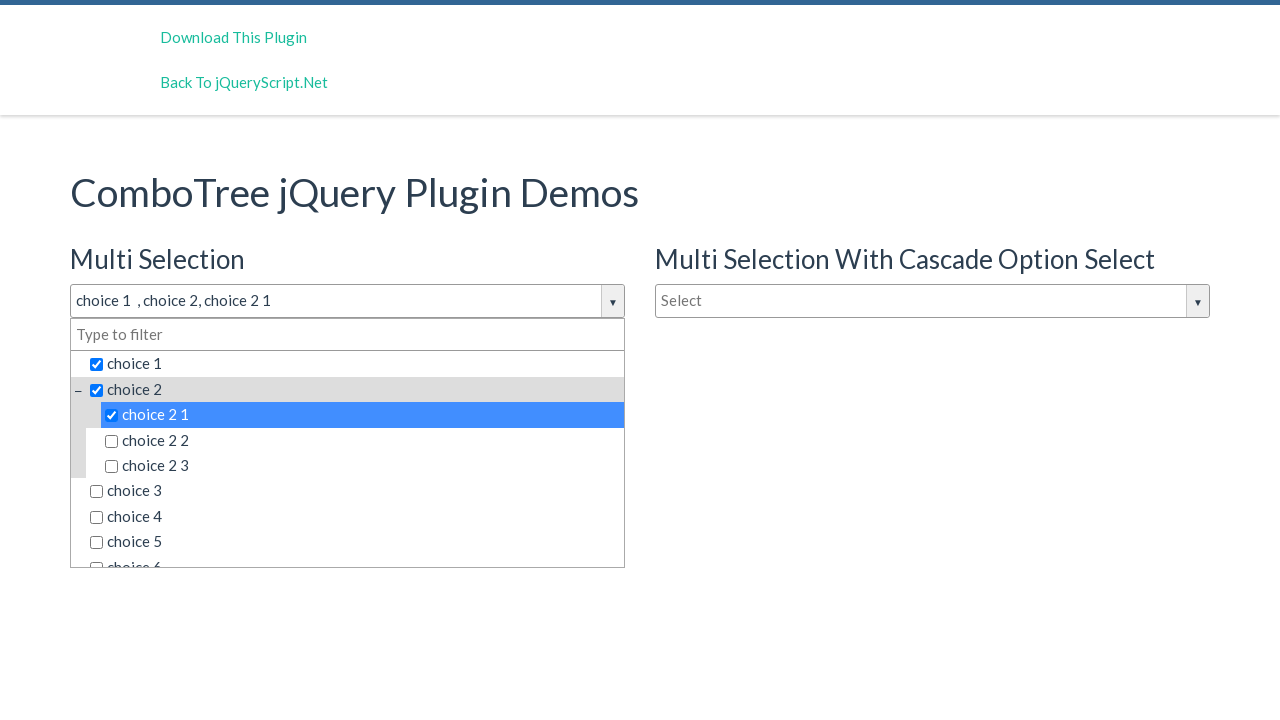

Clicked on a dropdown choice option at (362, 440) on span.comboTreeItemTitle >> nth=3
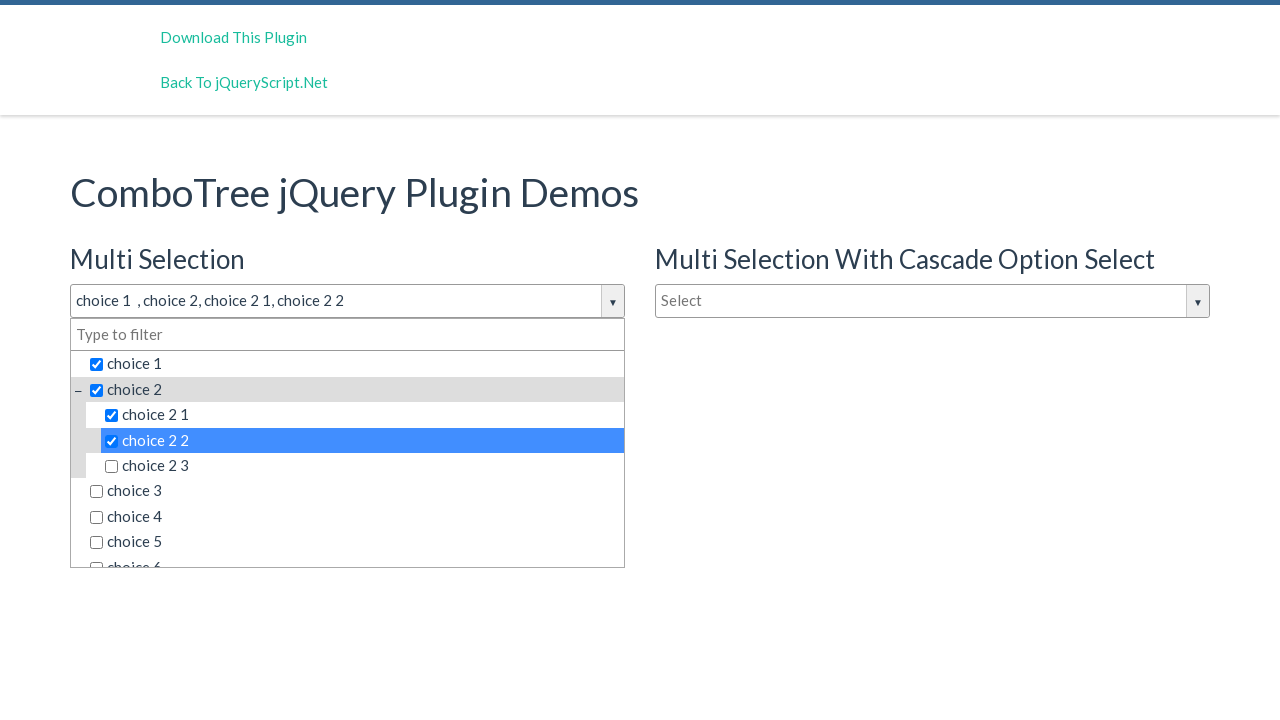

Clicked on a dropdown choice option at (362, 466) on span.comboTreeItemTitle >> nth=4
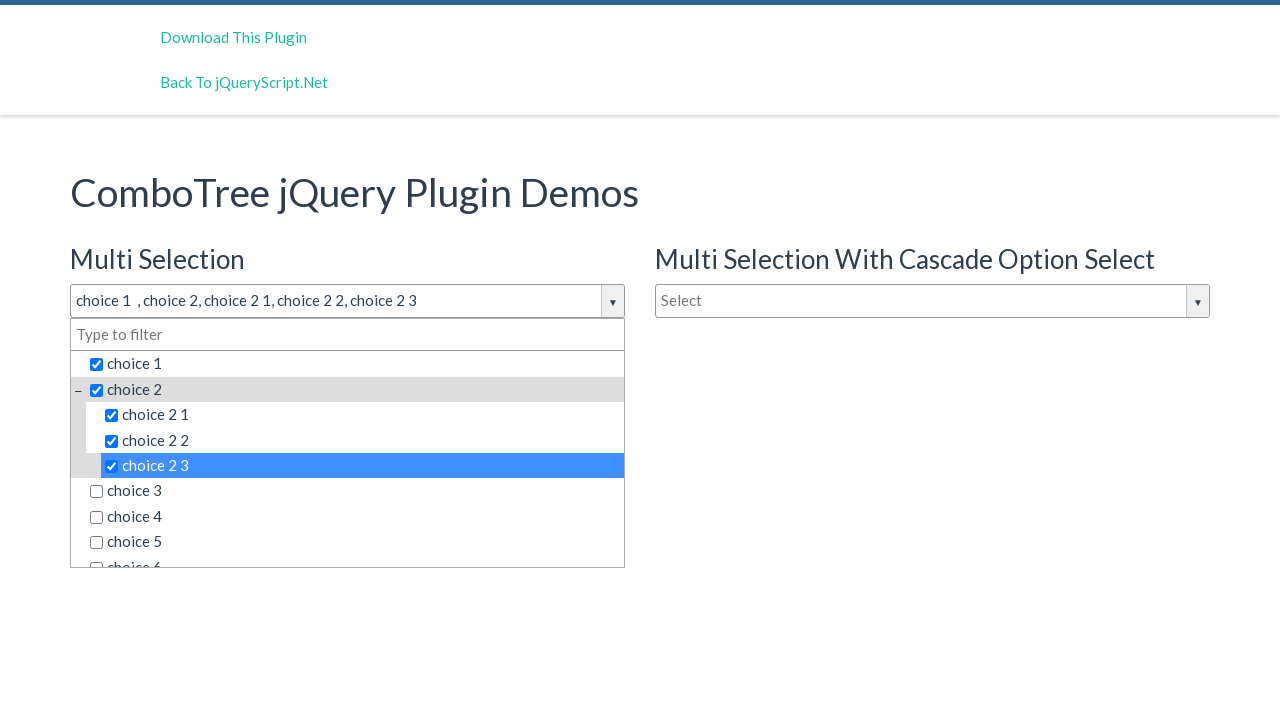

Clicked on a dropdown choice option at (355, 491) on span.comboTreeItemTitle >> nth=5
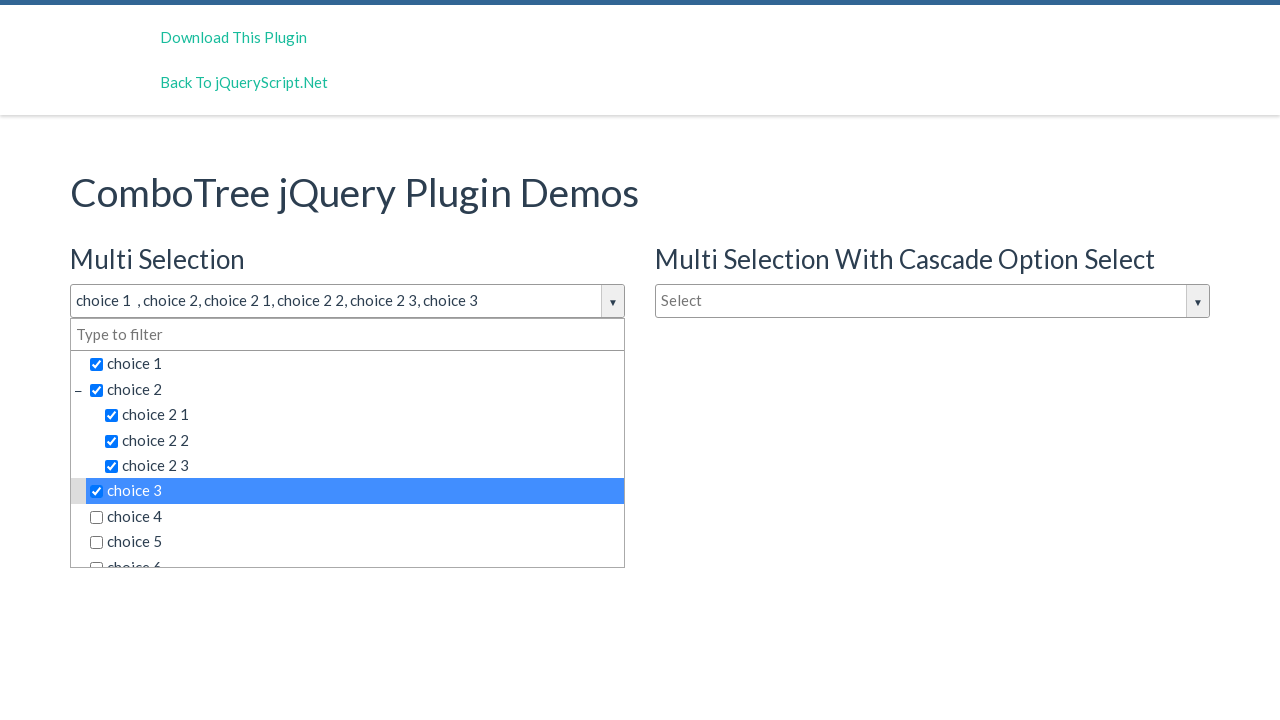

Clicked on a dropdown choice option at (355, 517) on span.comboTreeItemTitle >> nth=6
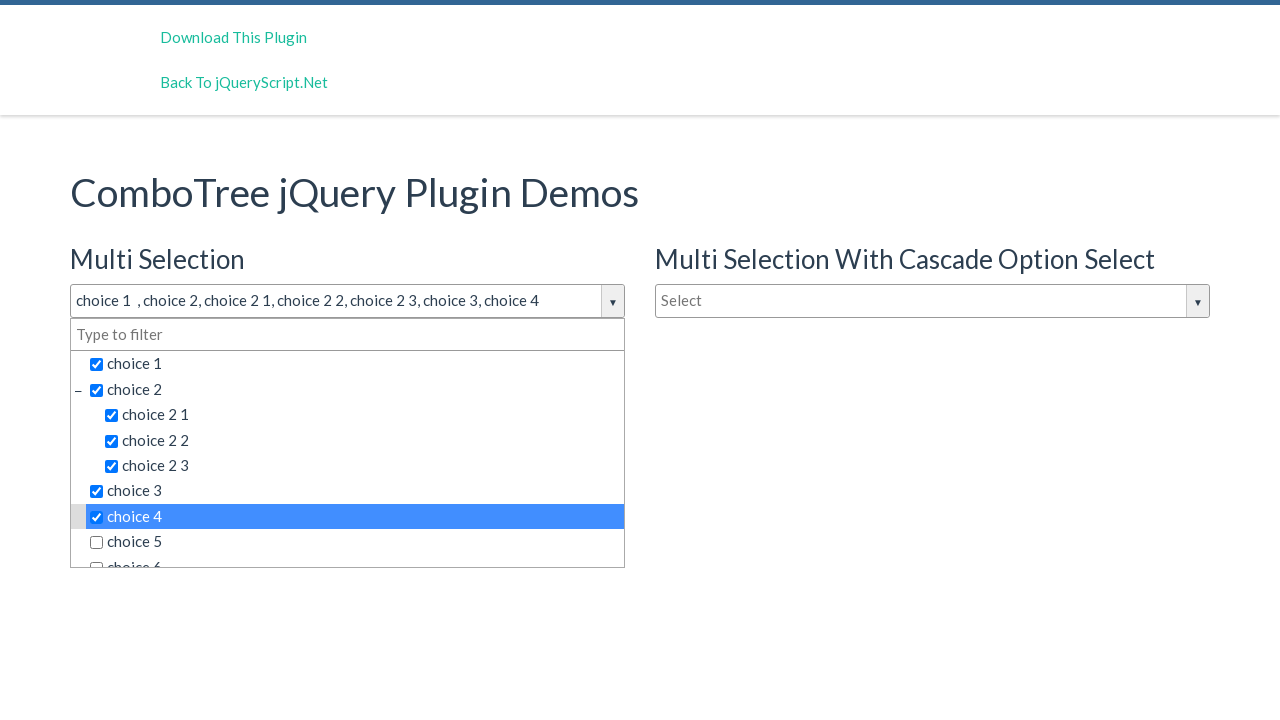

Clicked on a dropdown choice option at (355, 542) on span.comboTreeItemTitle >> nth=7
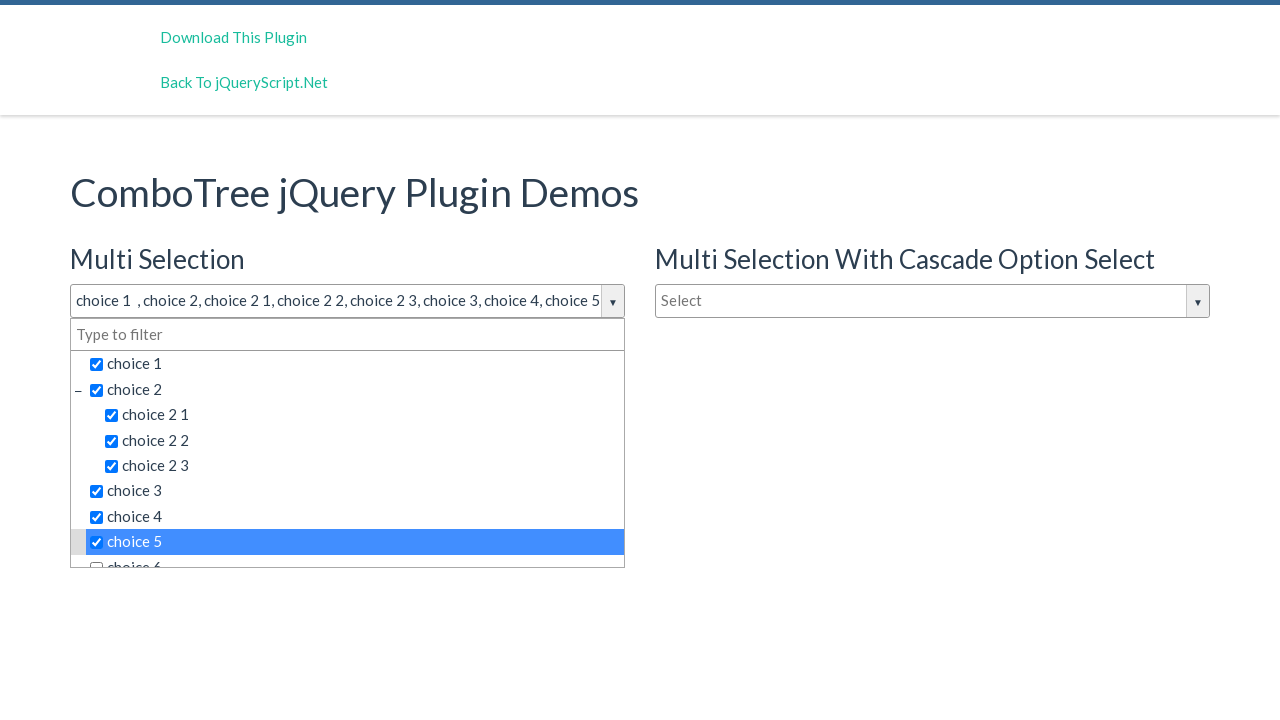

Clicked on a dropdown choice option at (355, 554) on span.comboTreeItemTitle >> nth=8
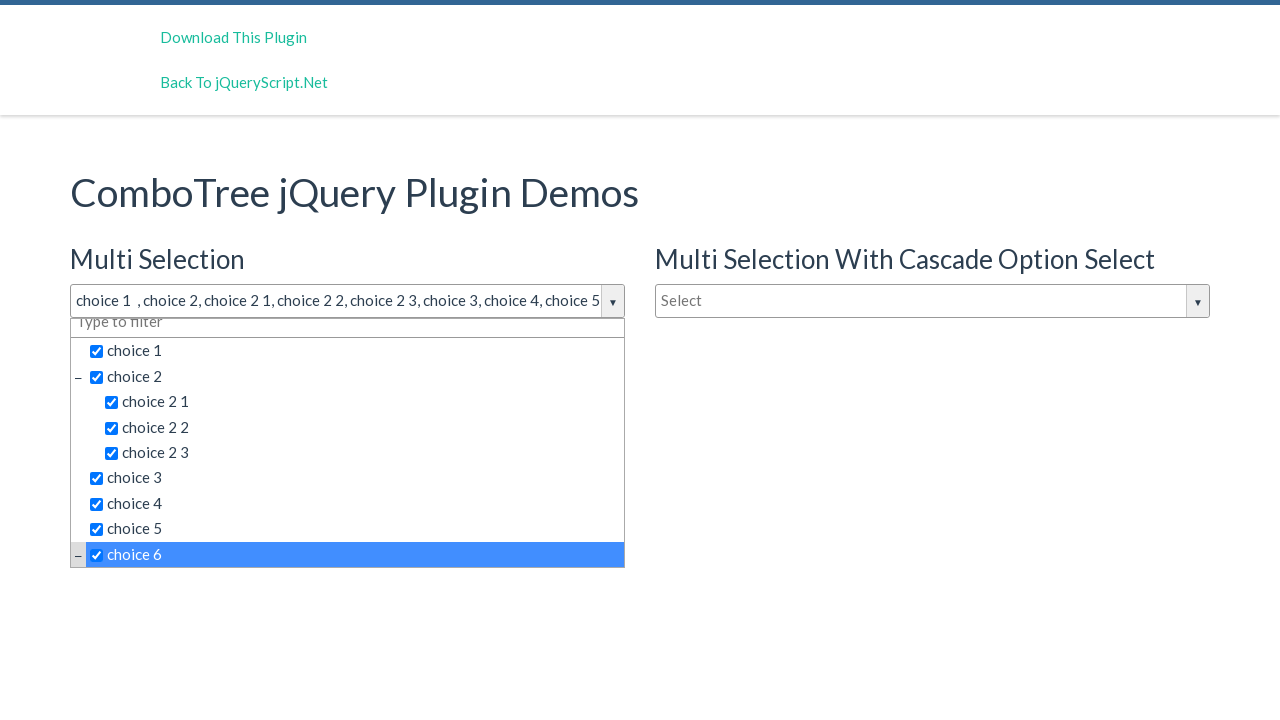

Clicked on a dropdown choice option at (362, 443) on span.comboTreeItemTitle >> nth=9
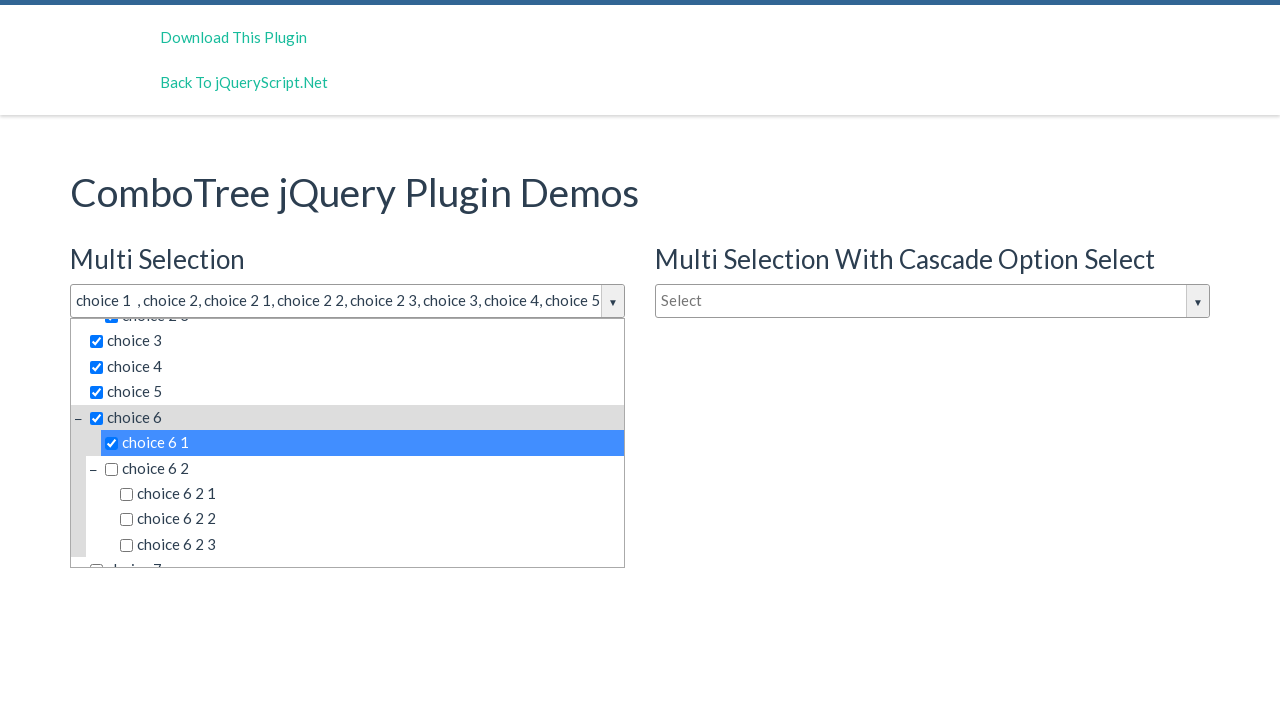

Clicked on a dropdown choice option at (362, 468) on span.comboTreeItemTitle >> nth=10
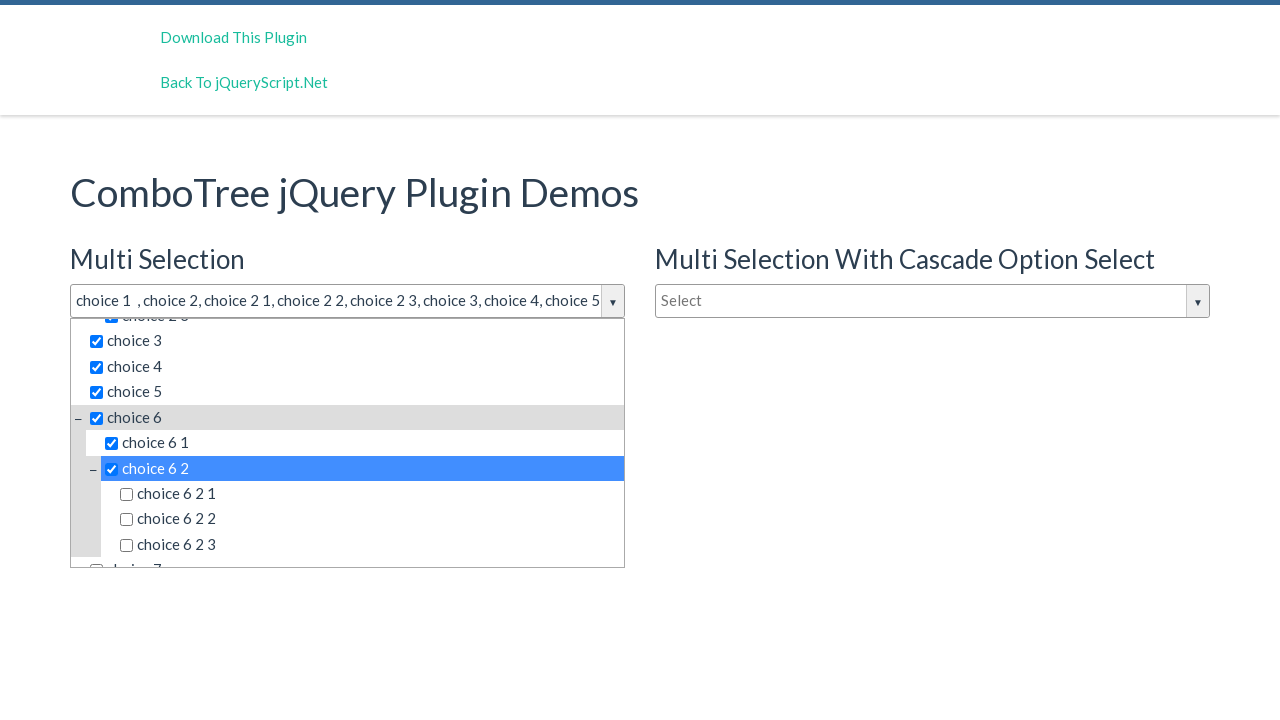

Clicked on a dropdown choice option at (370, 494) on span.comboTreeItemTitle >> nth=11
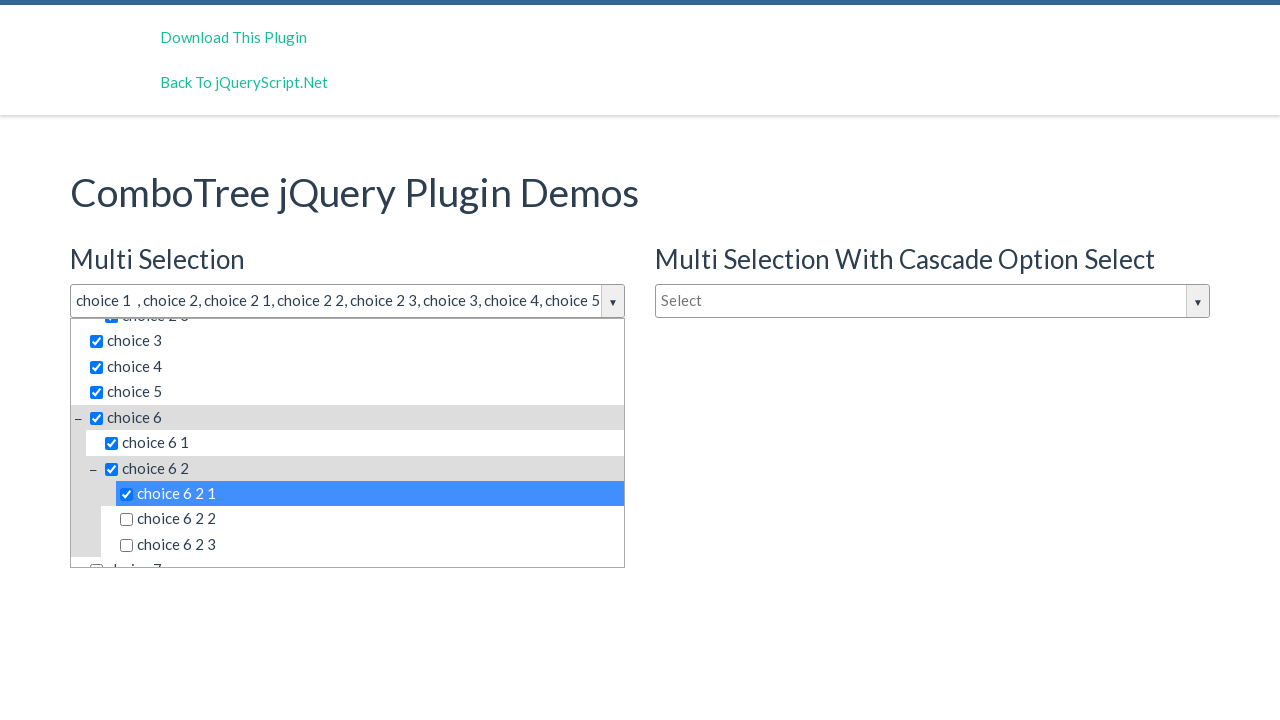

Clicked on a dropdown choice option at (370, 519) on span.comboTreeItemTitle >> nth=12
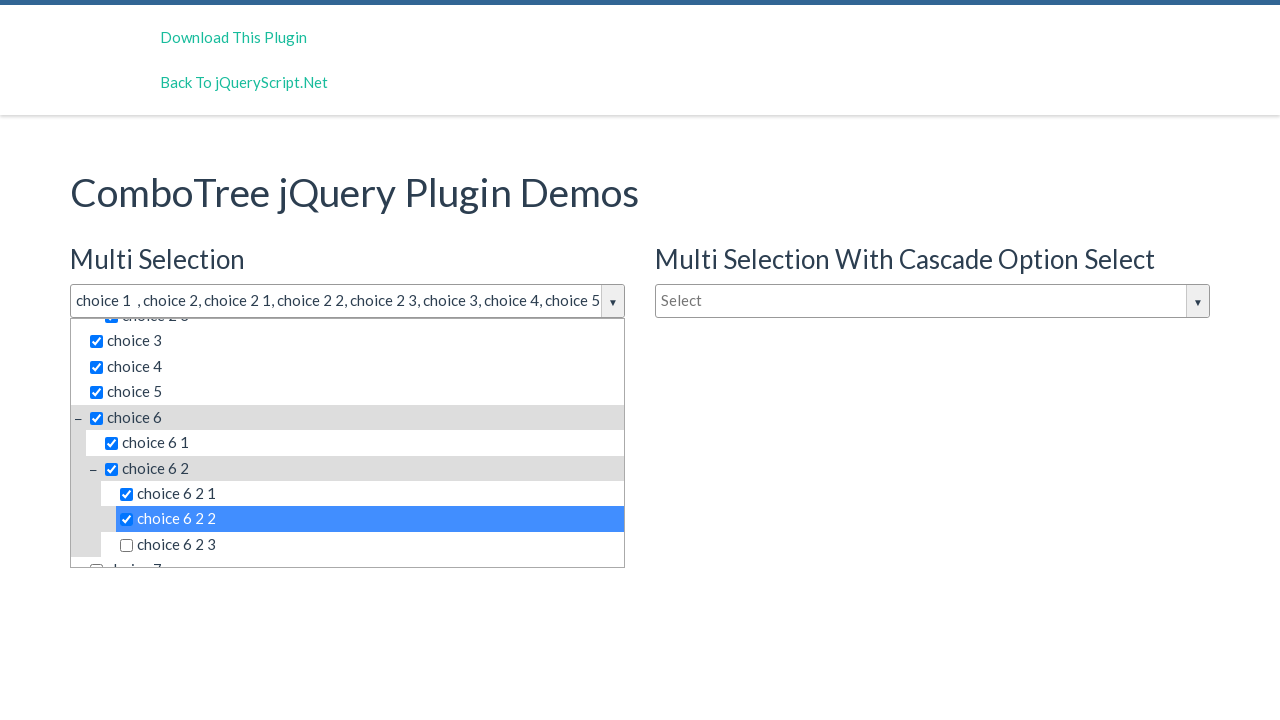

Clicked on a dropdown choice option at (370, 545) on span.comboTreeItemTitle >> nth=13
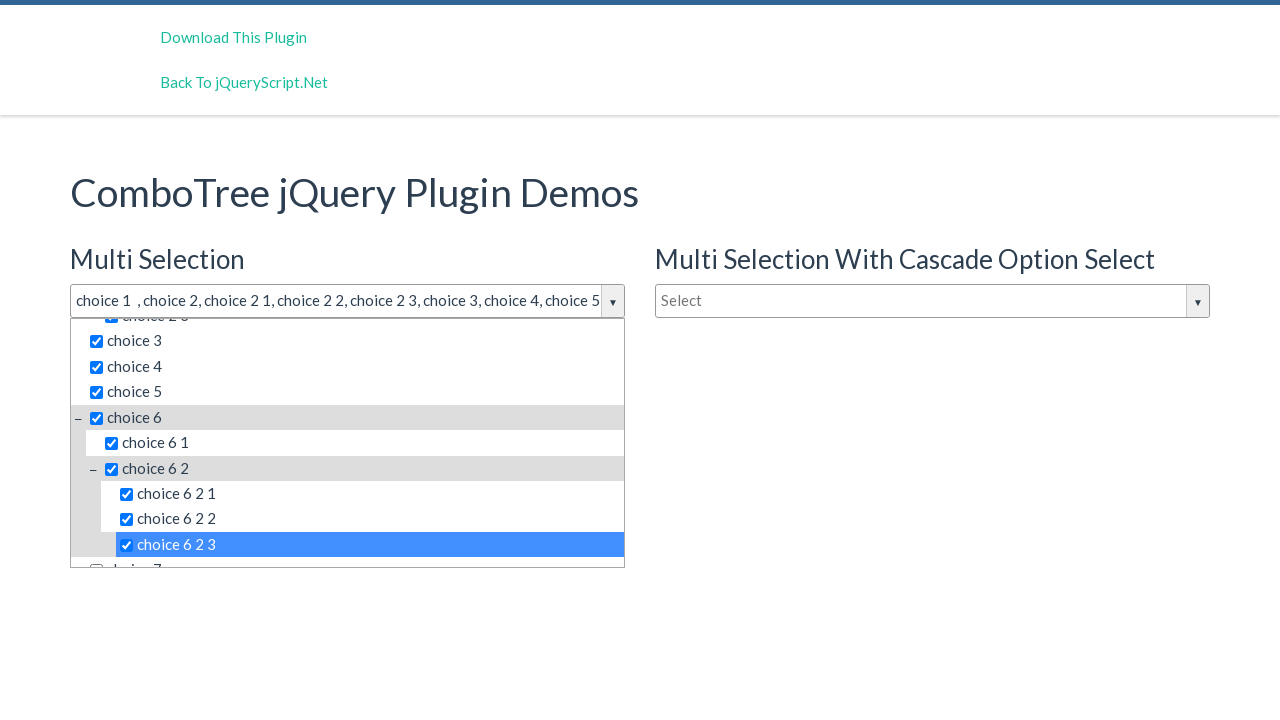

Clicked on a dropdown choice option at (355, 554) on span.comboTreeItemTitle >> nth=14
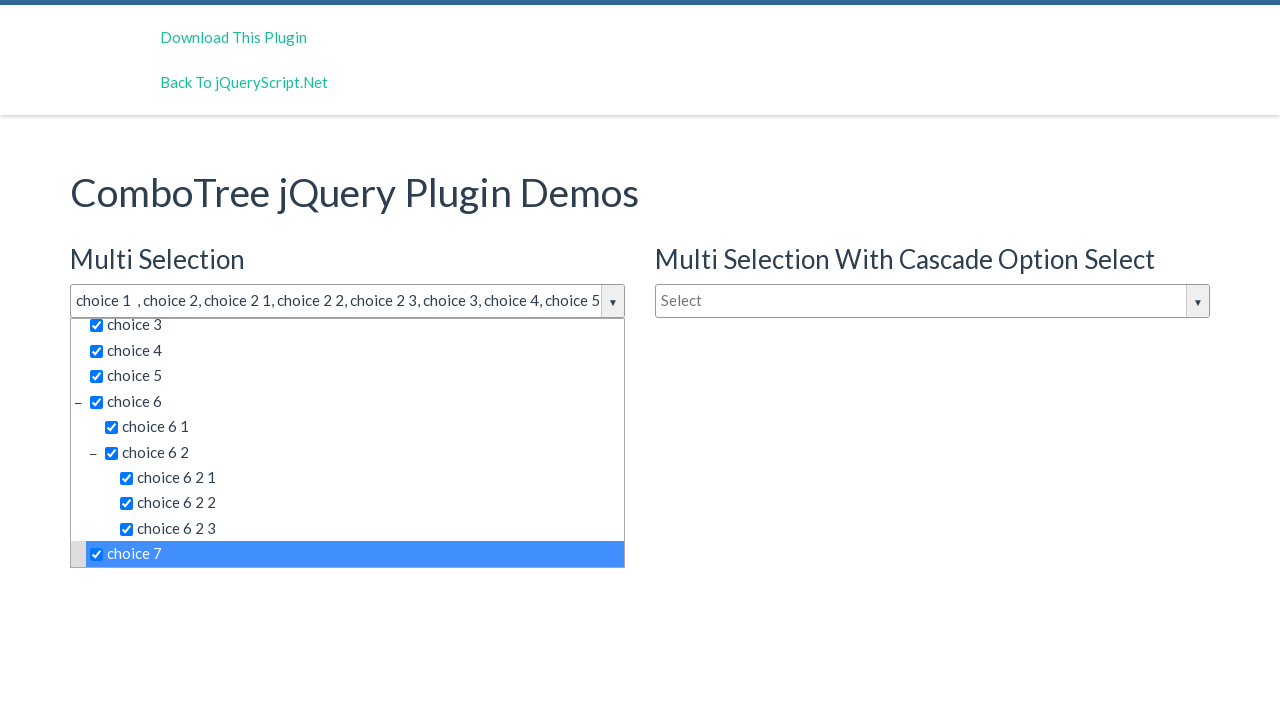

Stopped clicking choices - element became non-interactable or all choices selected on span.comboTreeItemTitle >> nth=15
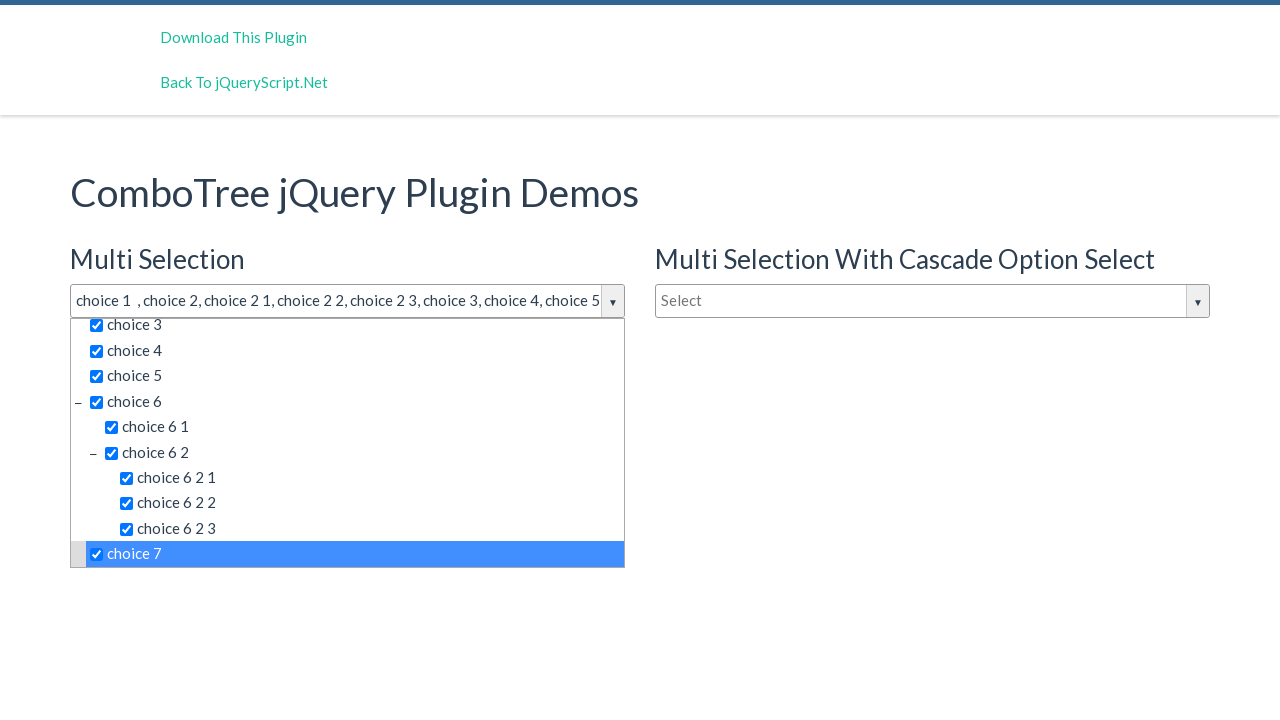

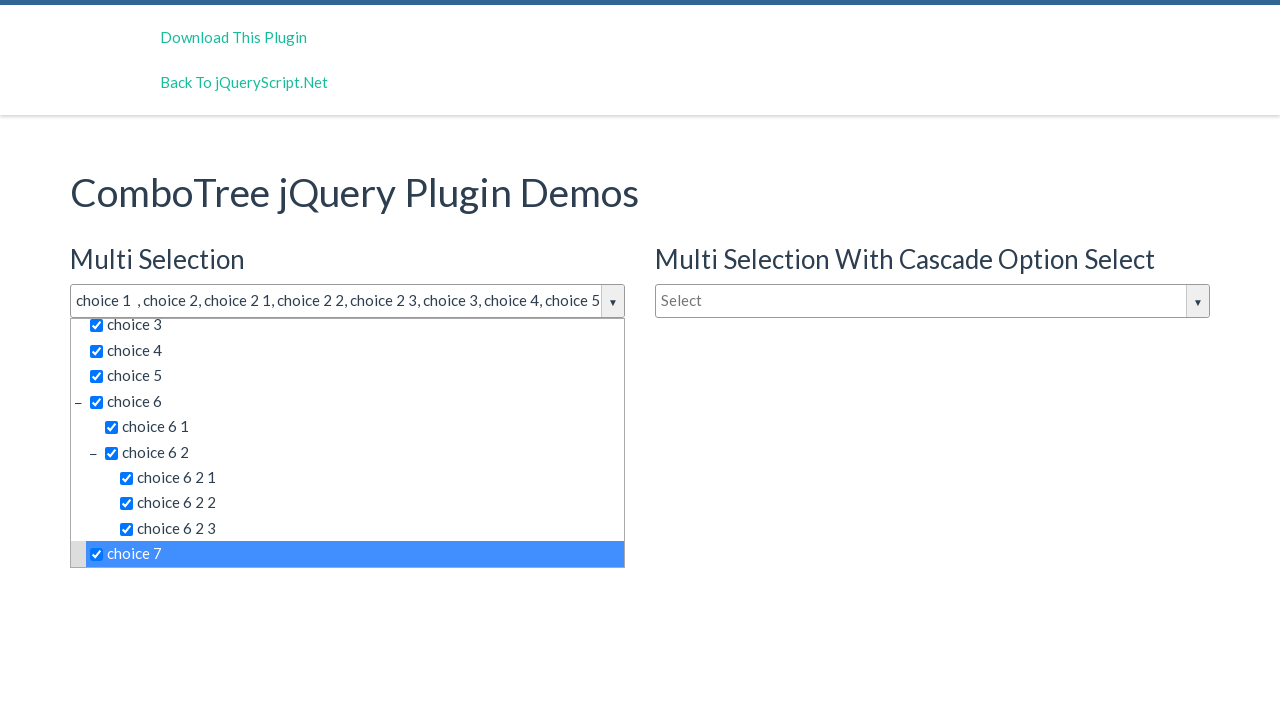